Tests the search functionality on python.org by entering a search query and submitting the form using the Enter key.

Starting URL: https://www.python.org

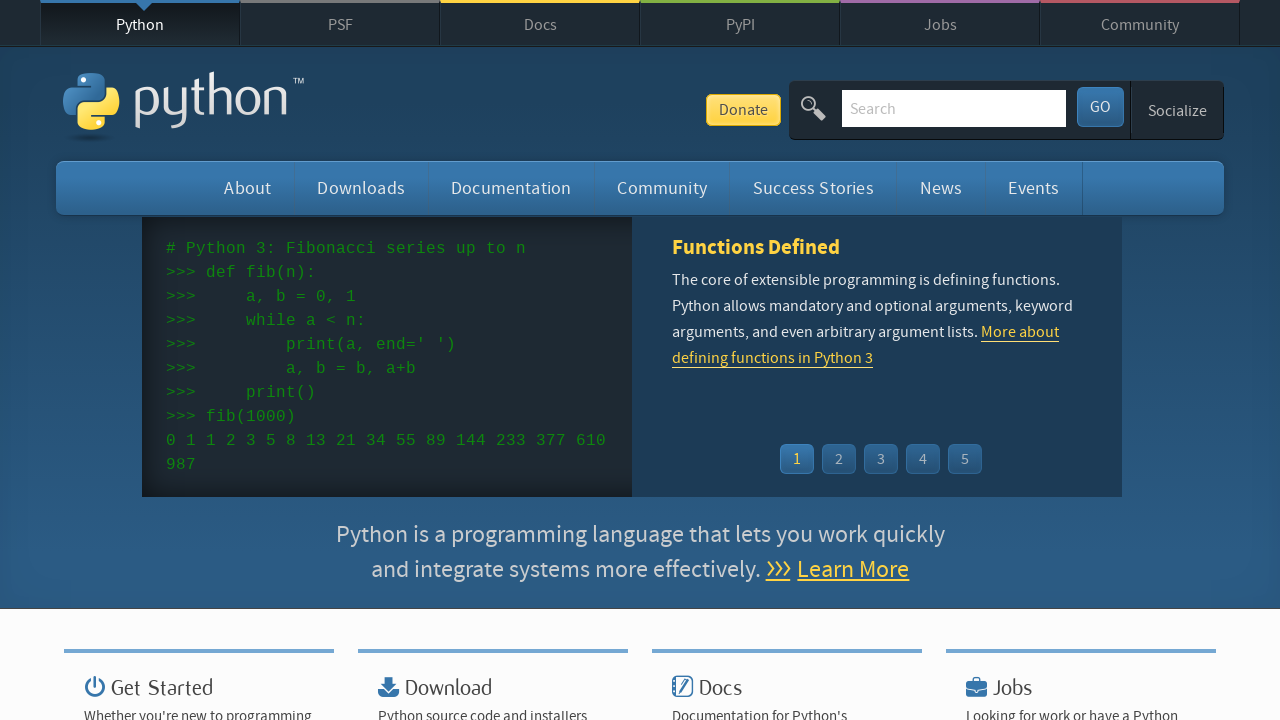

Cleared the search bar on input[name='q']
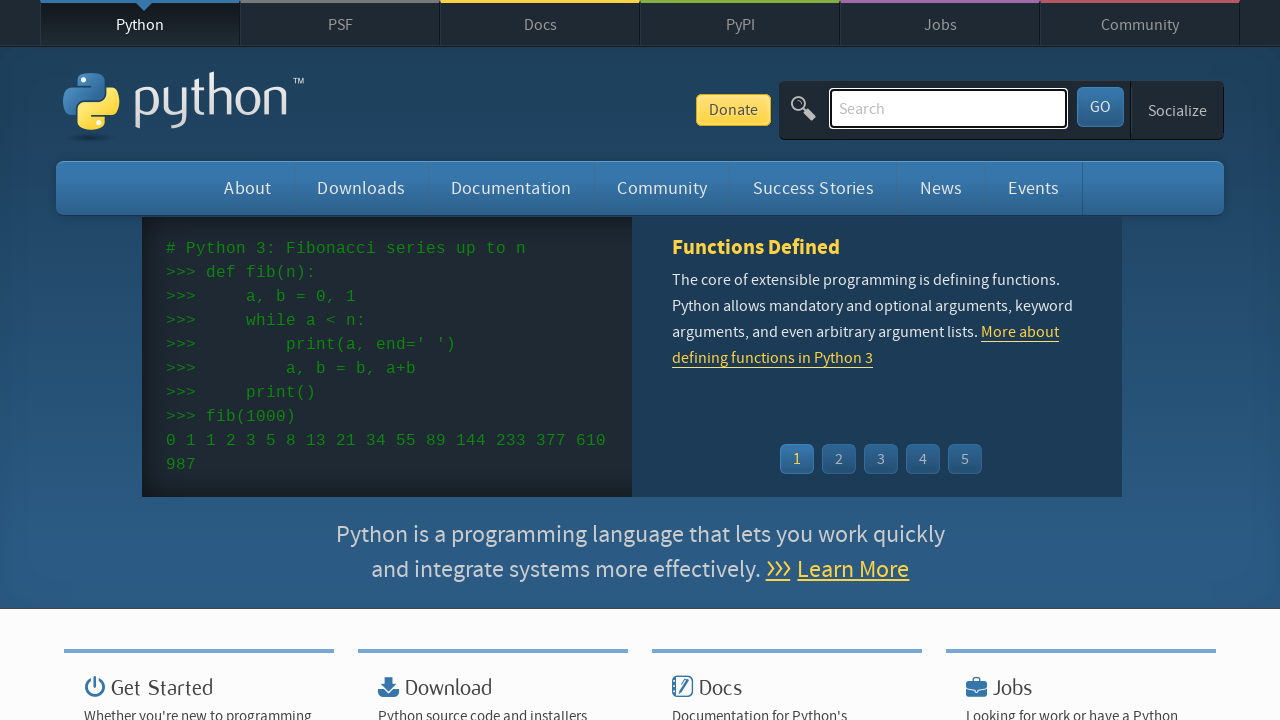

Entered search query 'getting started with python' in search field on input[name='q']
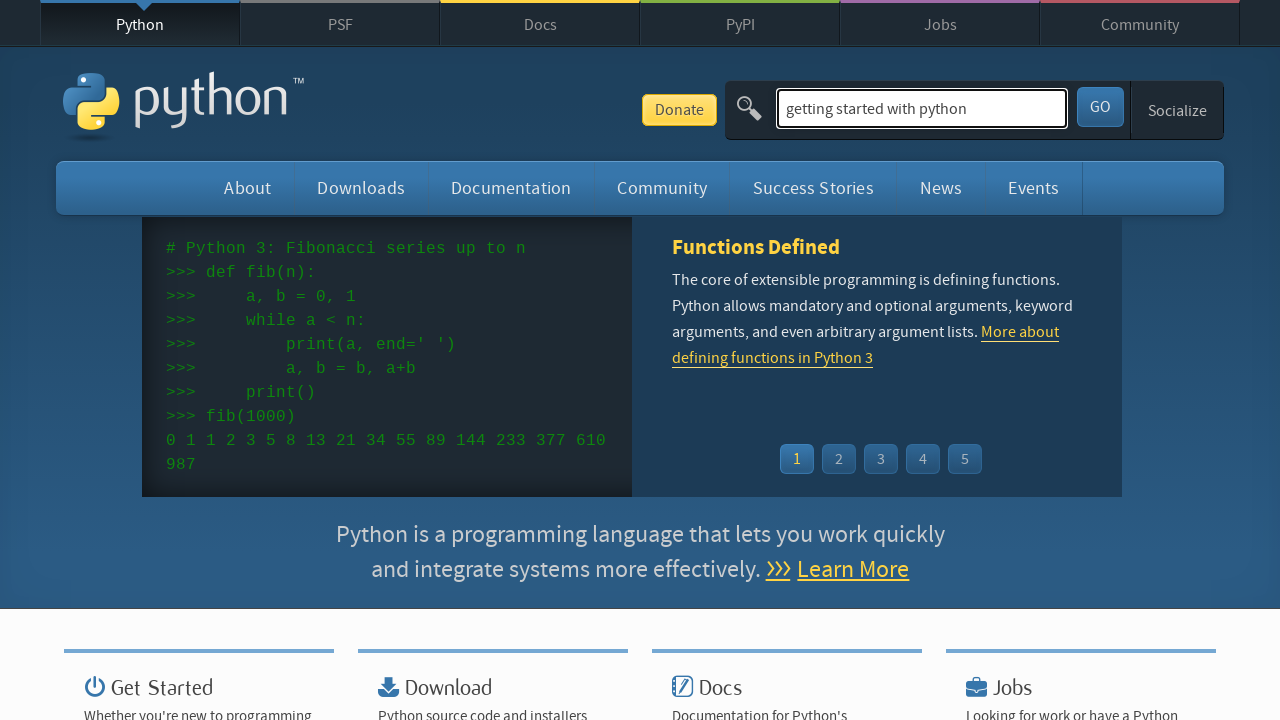

Submitted search form by pressing Enter key on input[name='q']
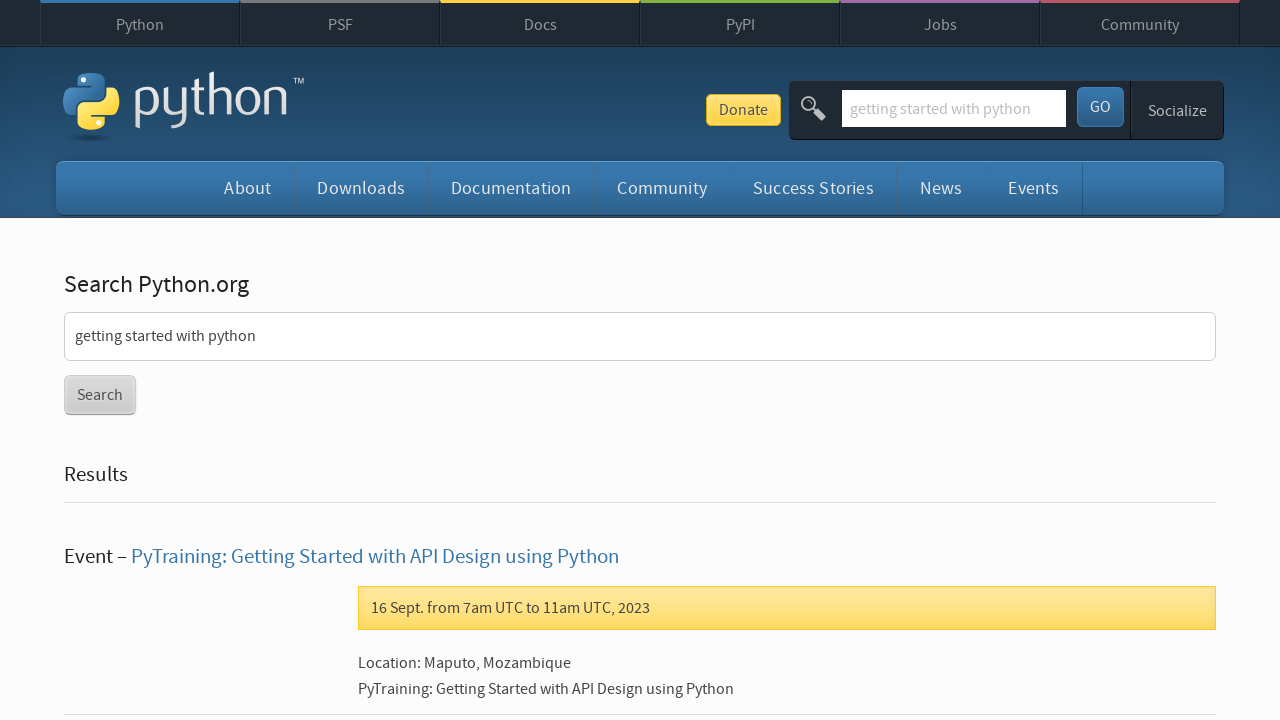

Search results page loaded (networkidle)
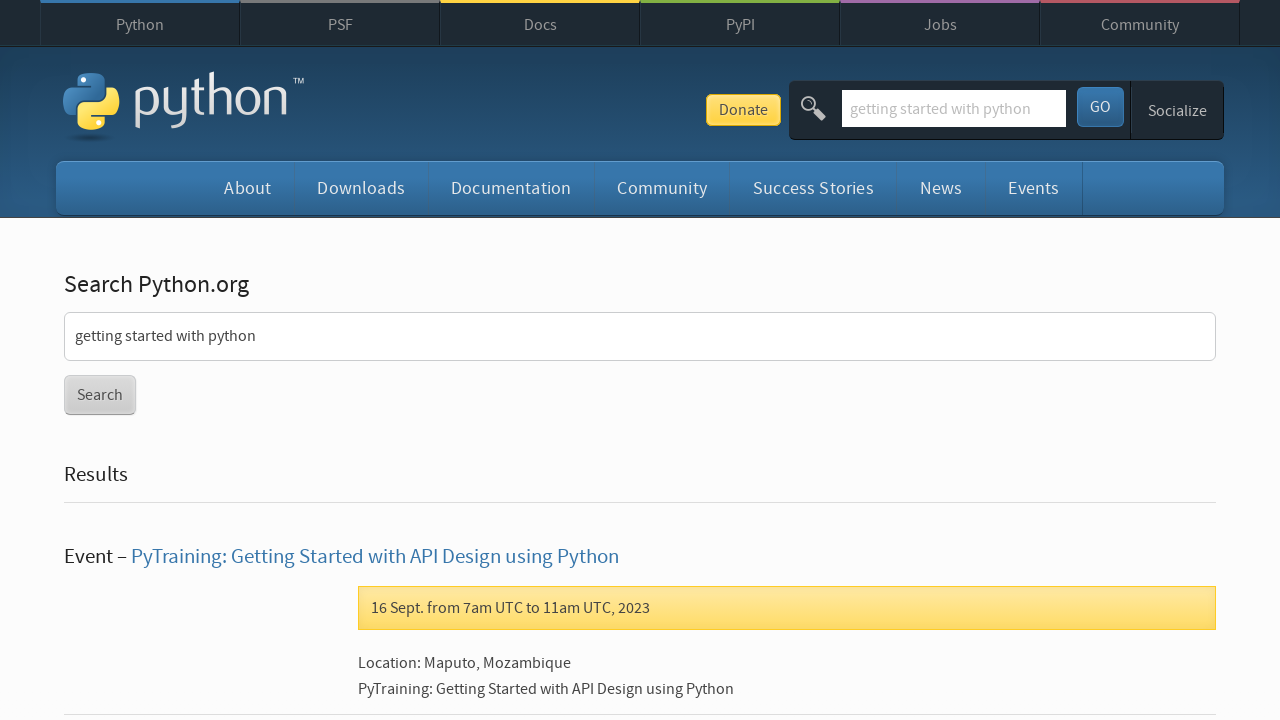

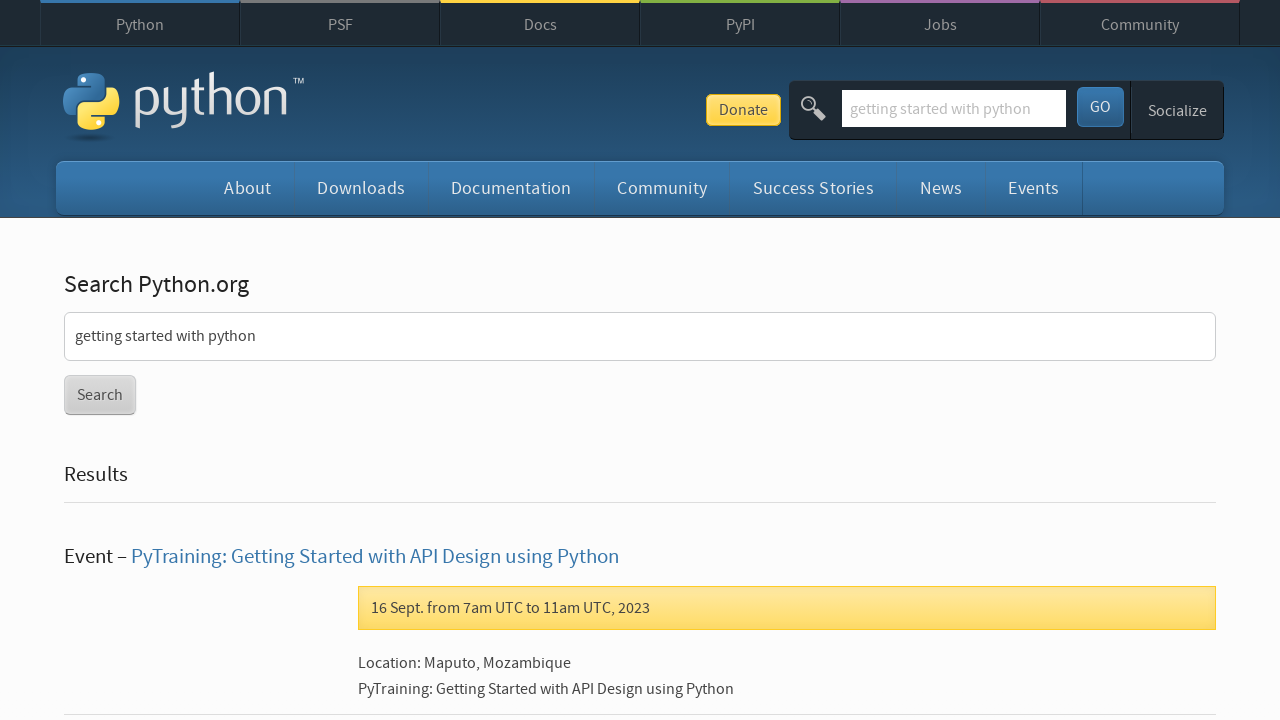